Tests button click functionality using Actions API and verifies that a success message is displayed after clicking

Starting URL: https://demoqa.com/buttons

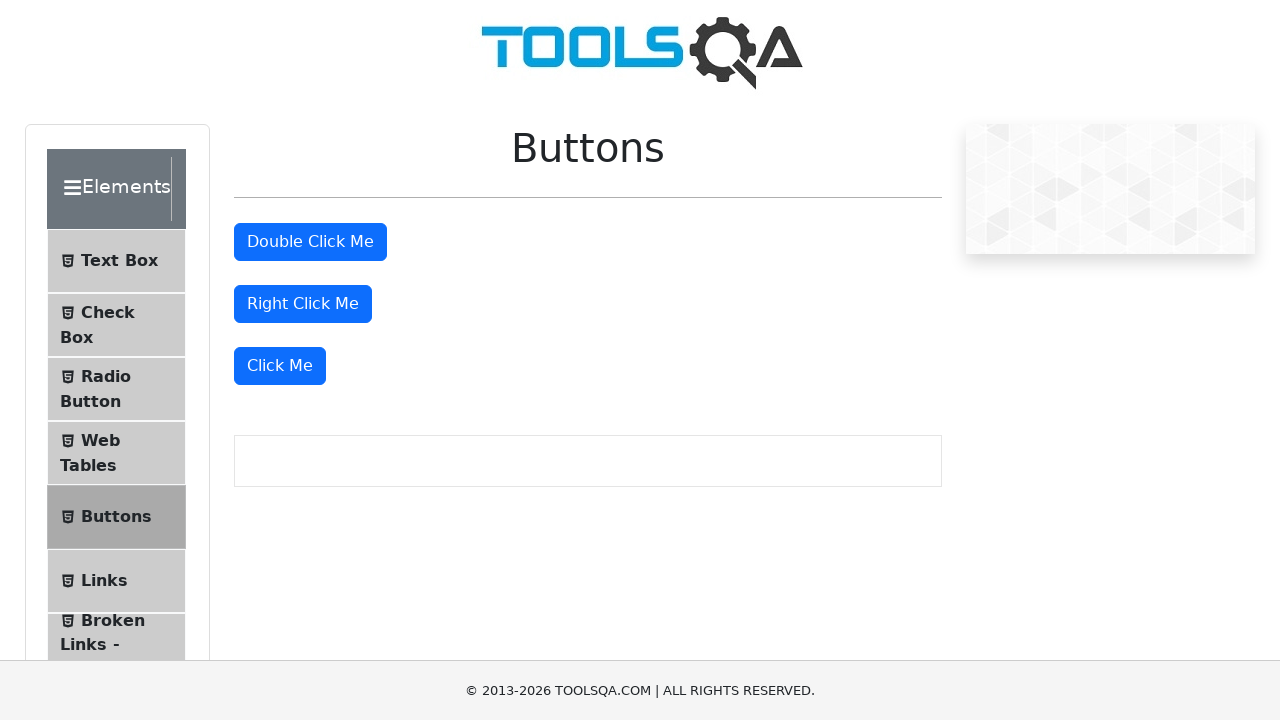

Located the 'Click Me' button
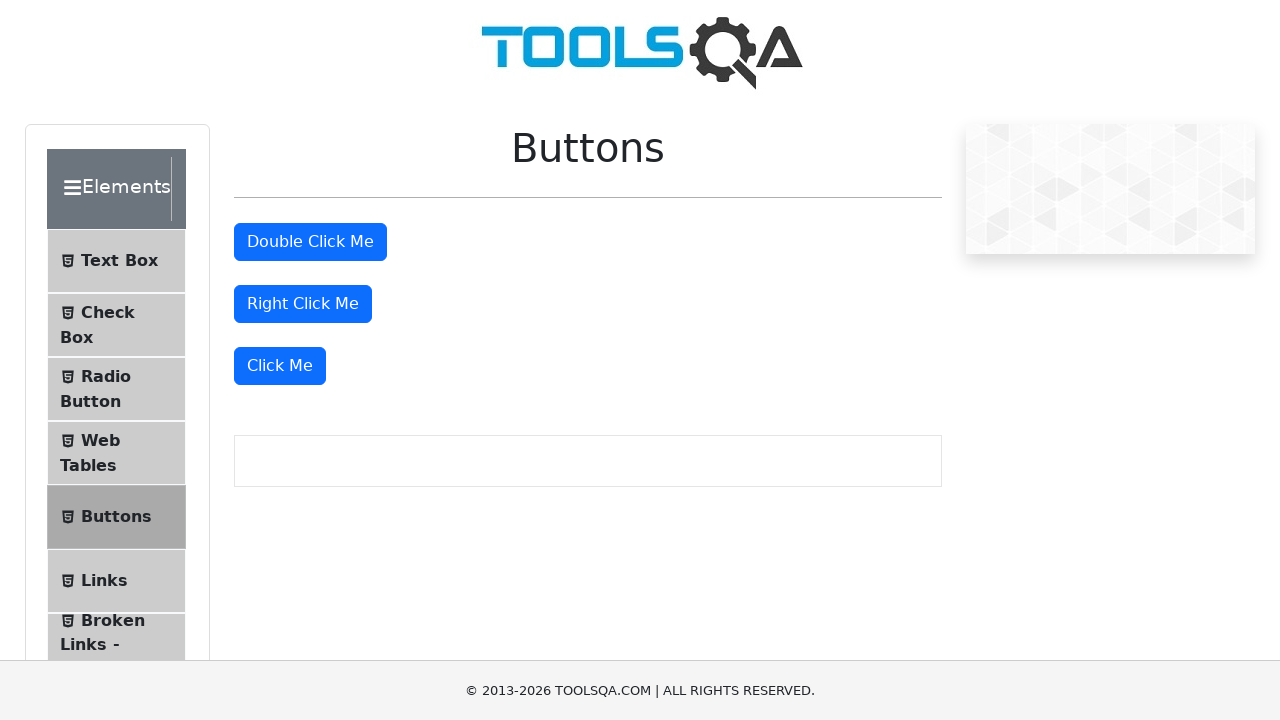

Clicked the 'Click Me' button at (280, 366) on xpath=//button[text()='Click Me']
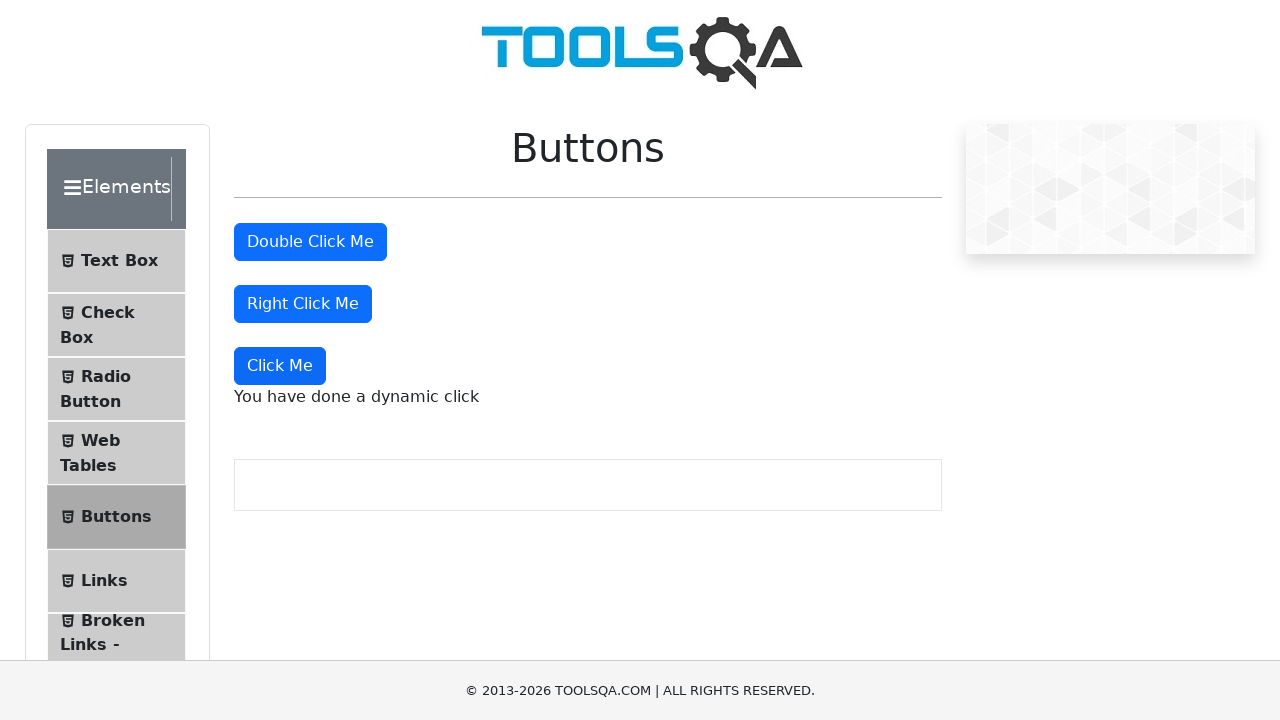

Located the success message element
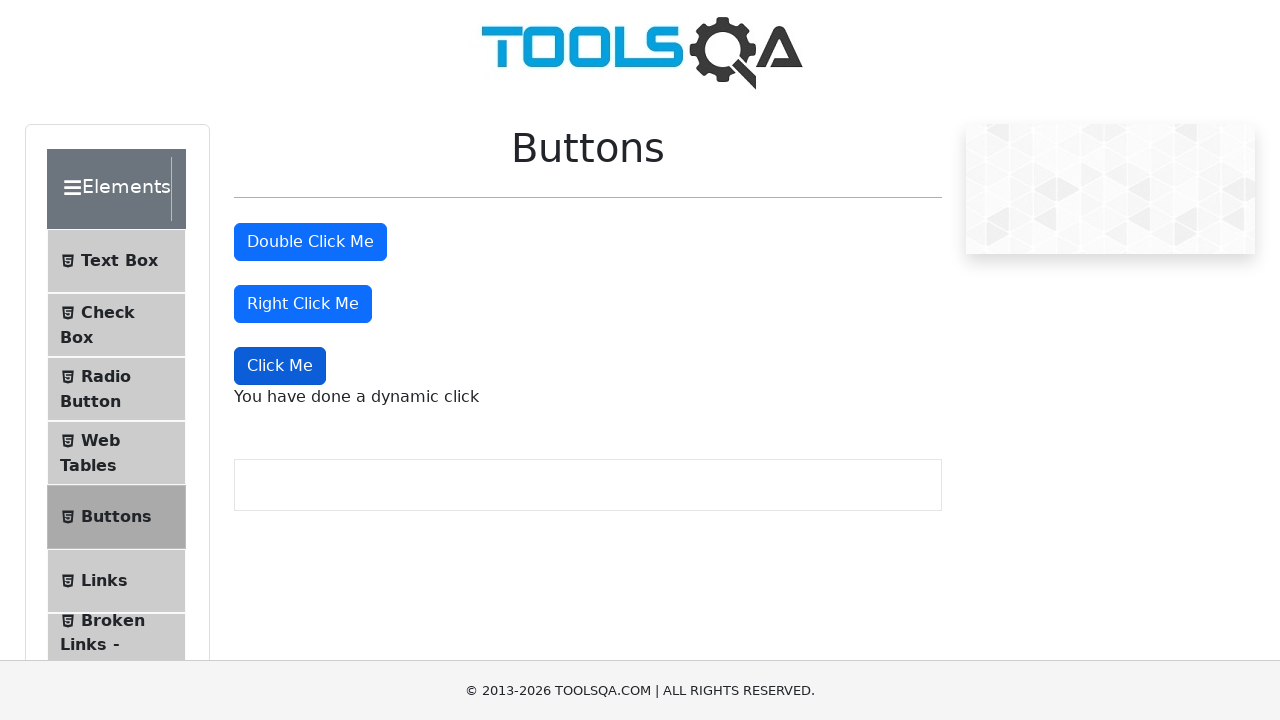

Verified that the success message is displayed
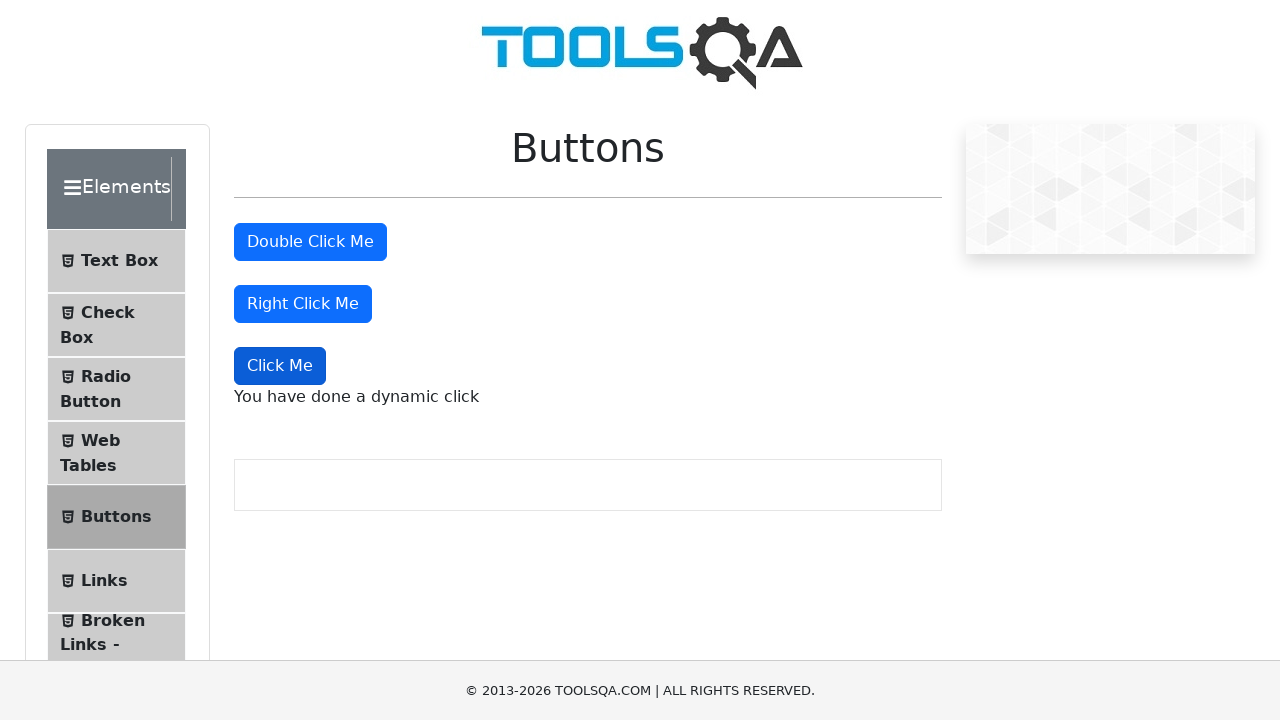

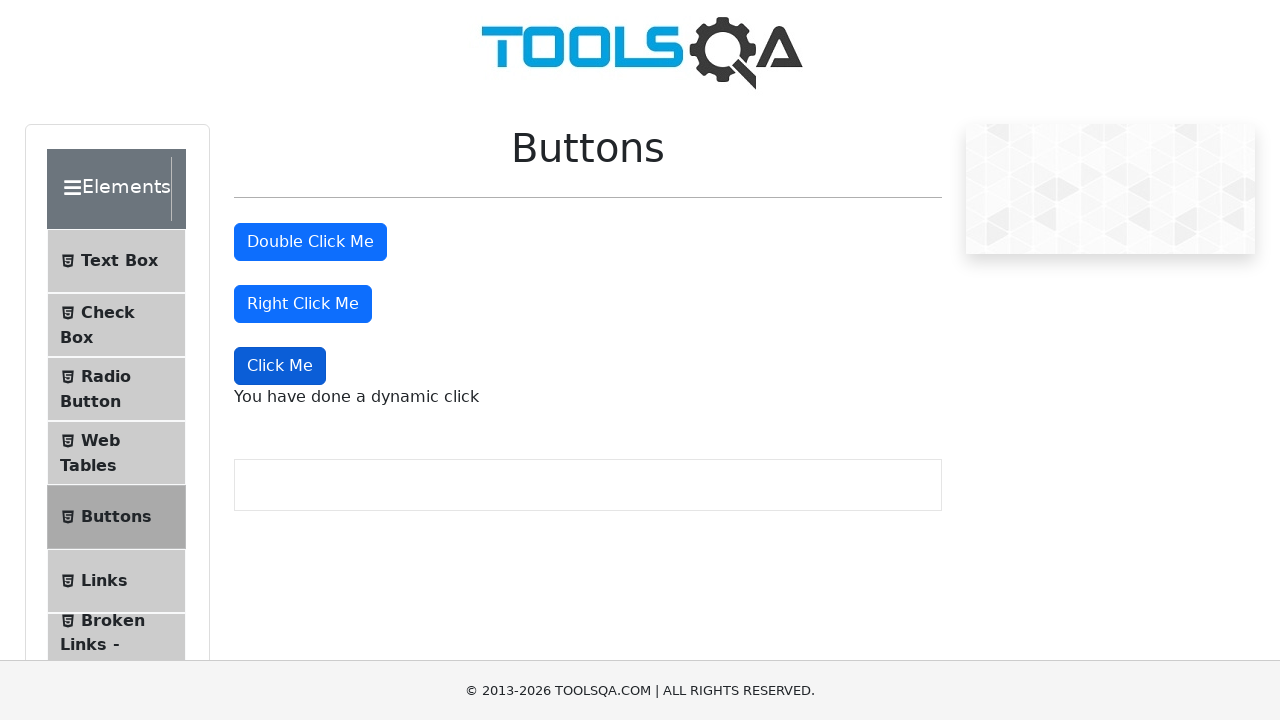